Tests JavaScript prompt alert handling by clicking the prompt button, entering text into the alert, and dismissing it

Starting URL: https://the-internet.herokuapp.com/javascript_alerts

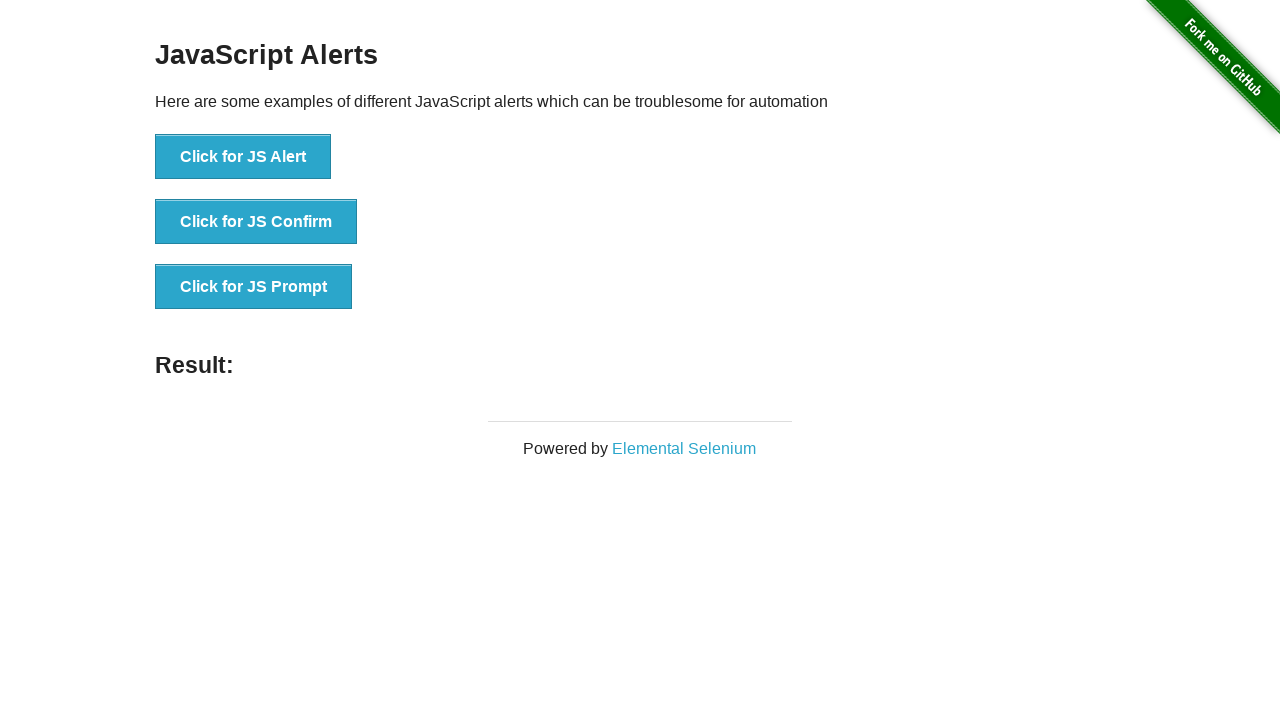

Registered dialog handler for JavaScript alerts
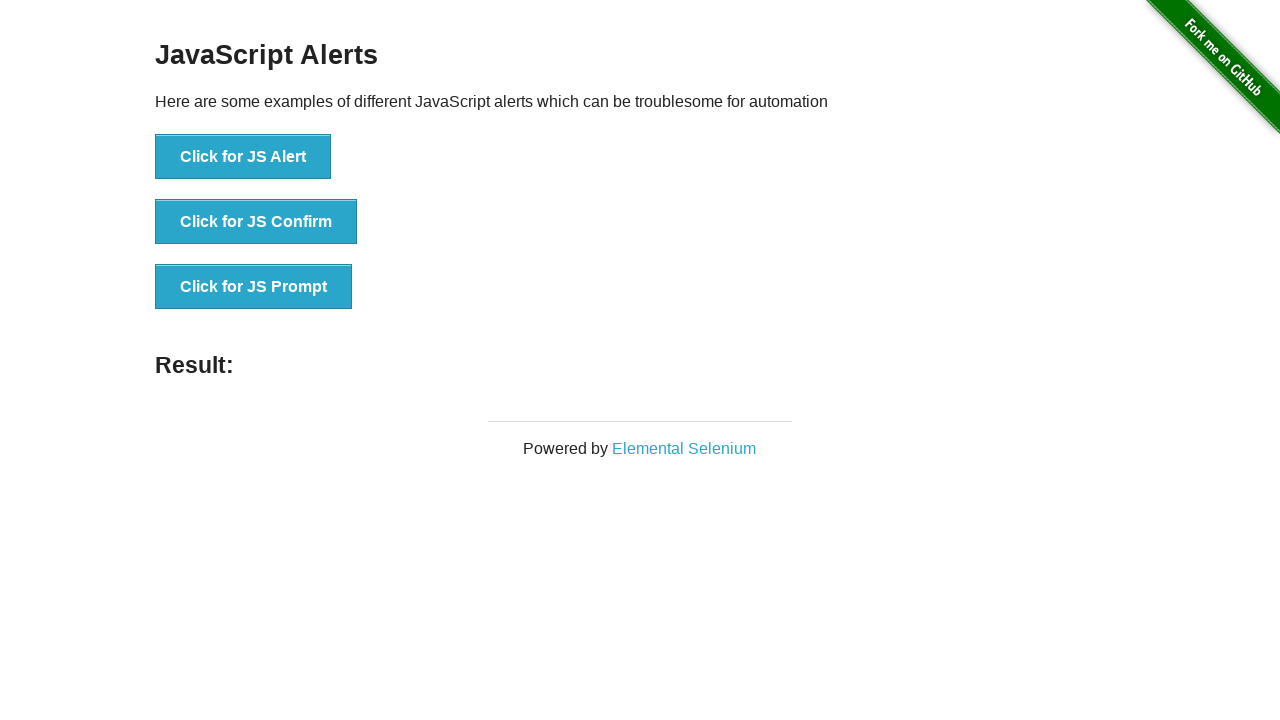

Clicked the 'Click for JS Prompt' button to trigger JavaScript prompt alert at (254, 287) on xpath=//button[normalize-space()='Click for JS Prompt']
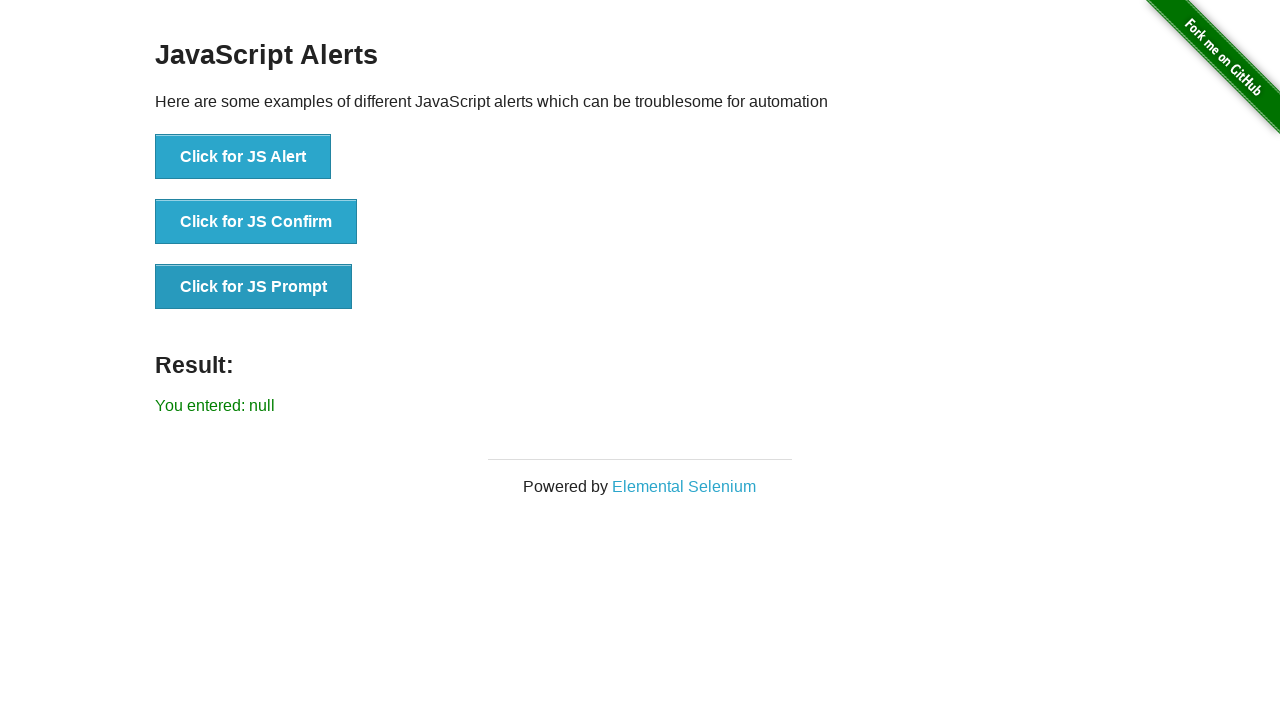

Waited 3 seconds for the prompt dismissal action to complete
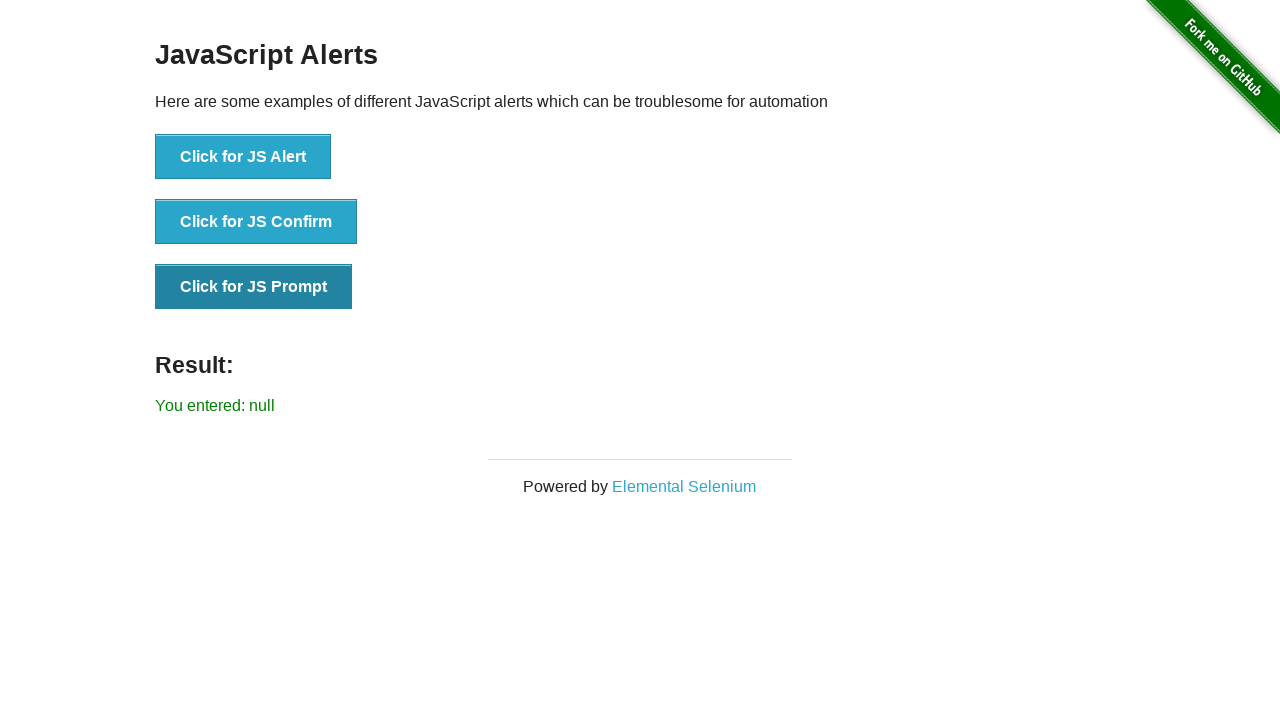

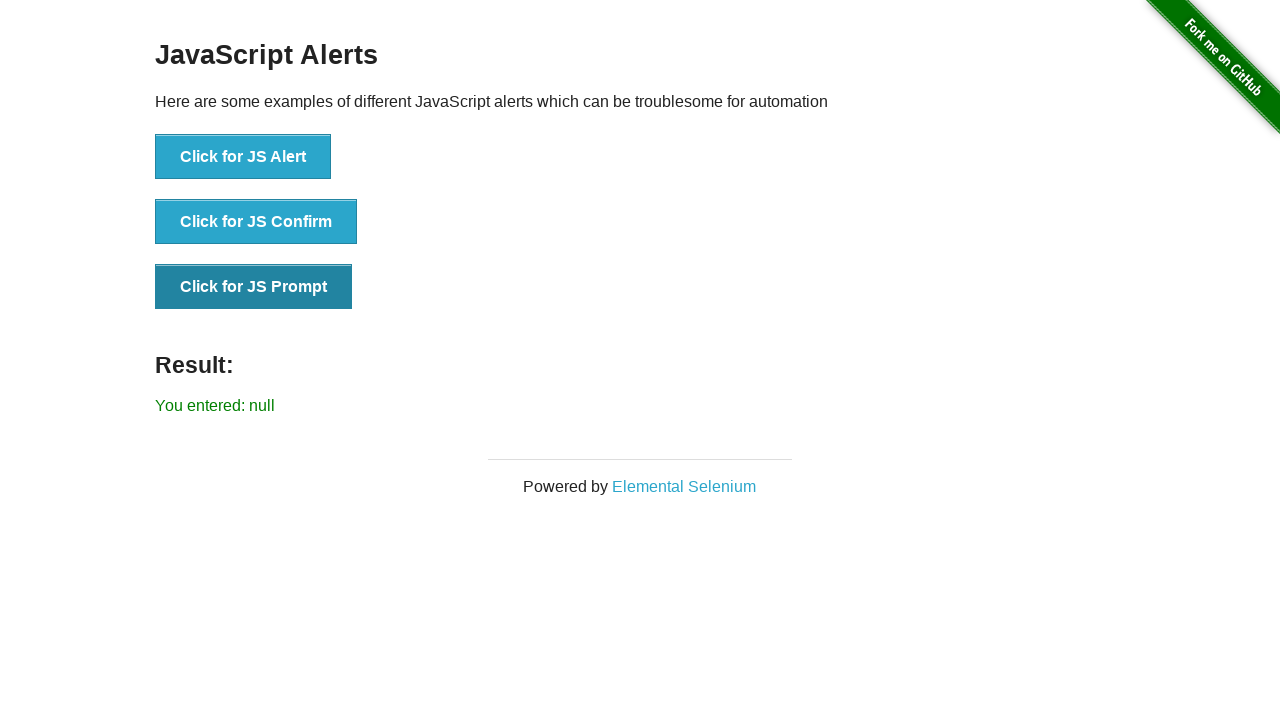